Tests pressing the space key on an element and verifies that the page correctly displays "You entered: SPACE" as the result.

Starting URL: http://the-internet.herokuapp.com/key_presses

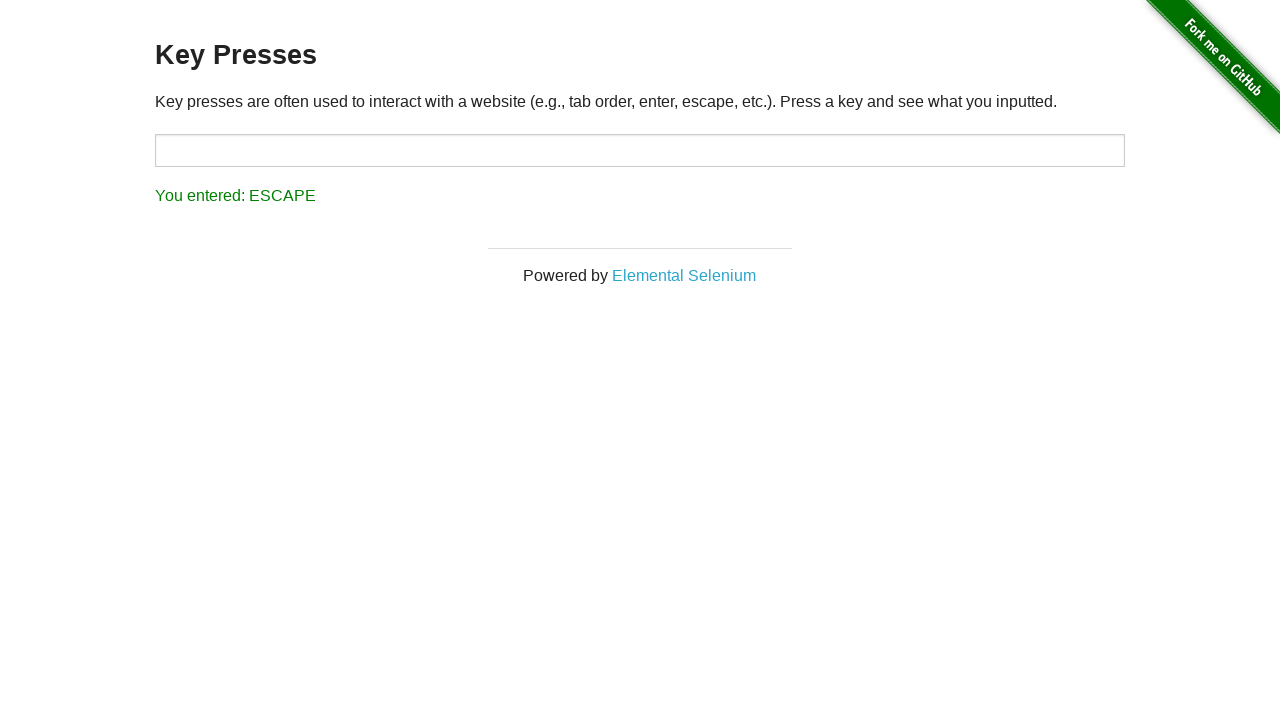

Pressed Space key on target element on #target
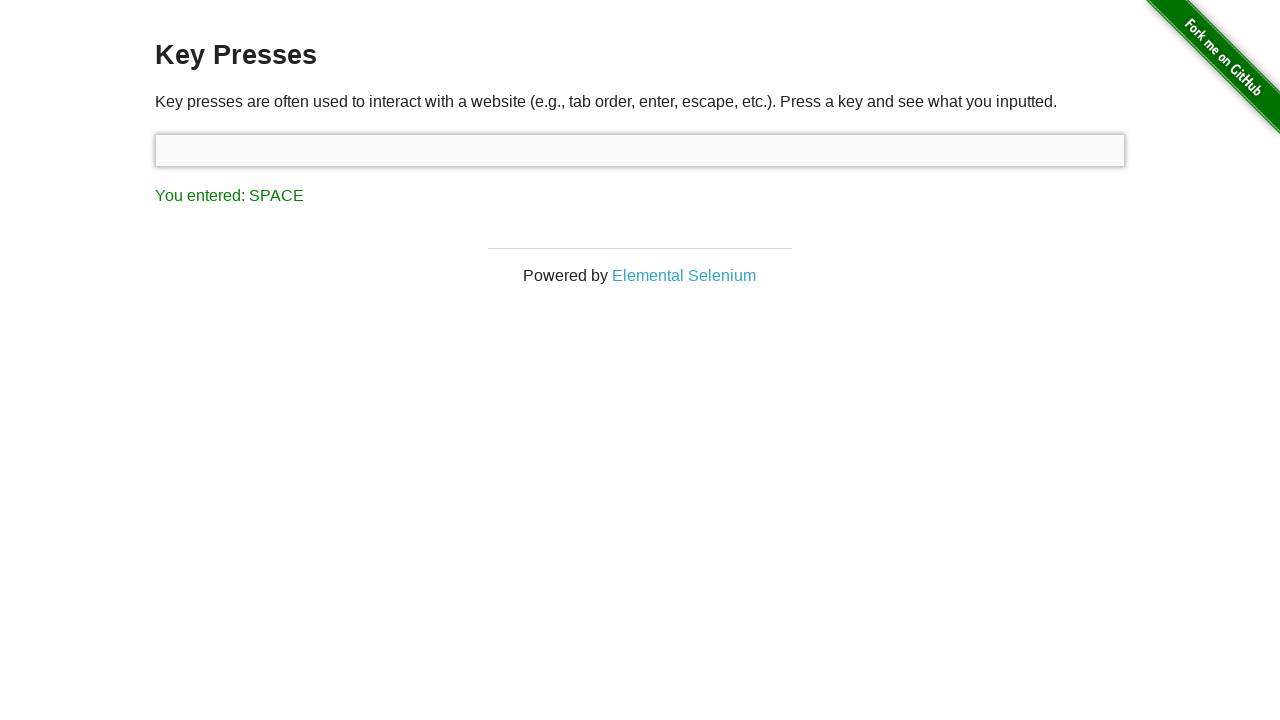

Result element loaded after pressing Space key
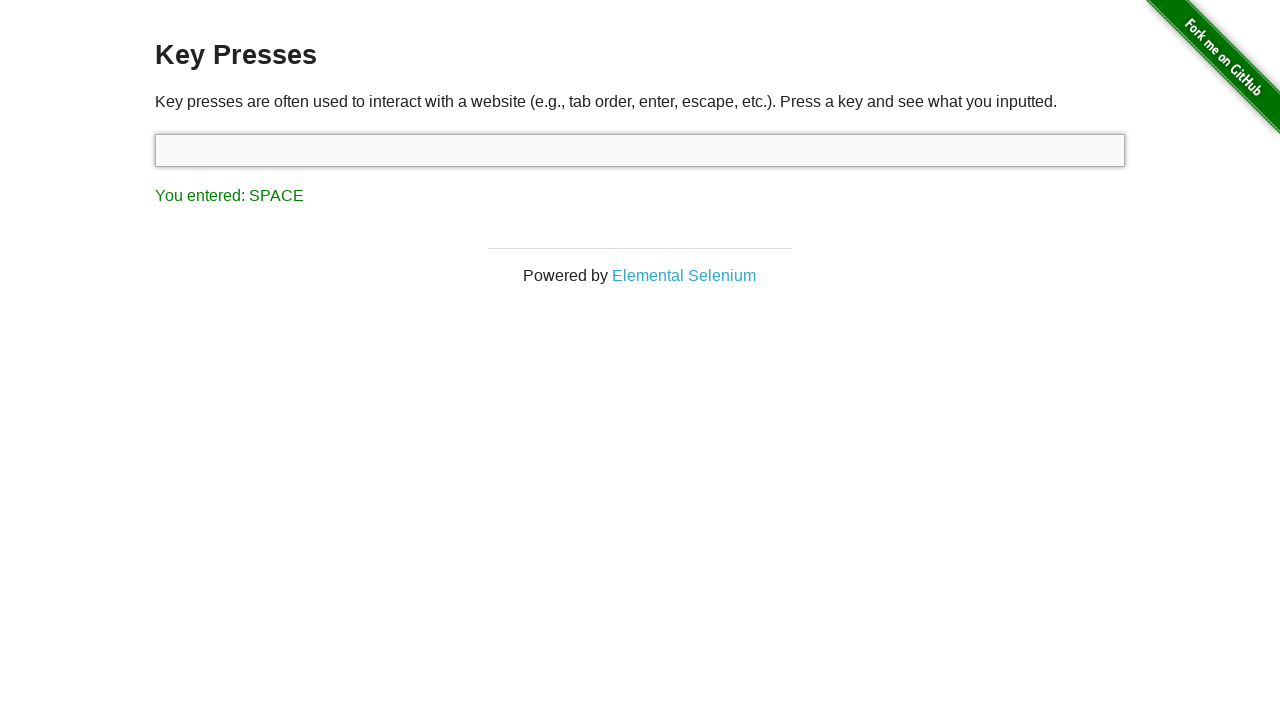

Retrieved result text content
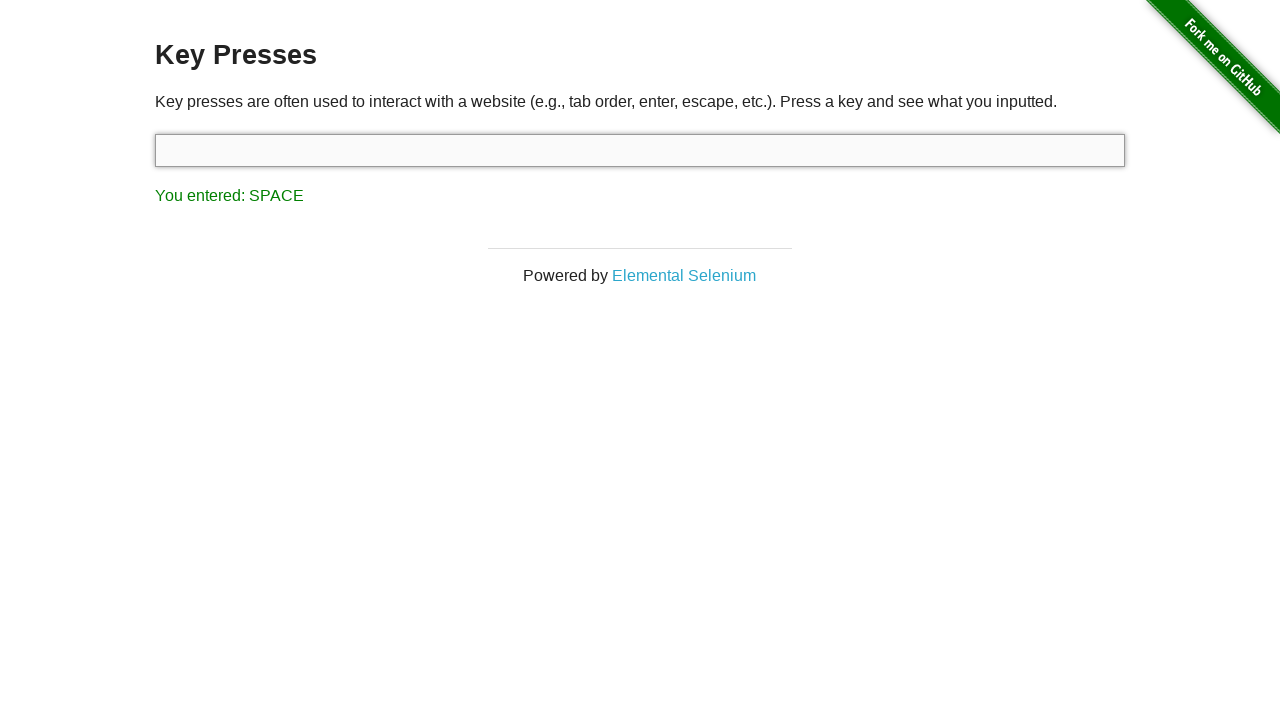

Verified result text is 'You entered: SPACE'
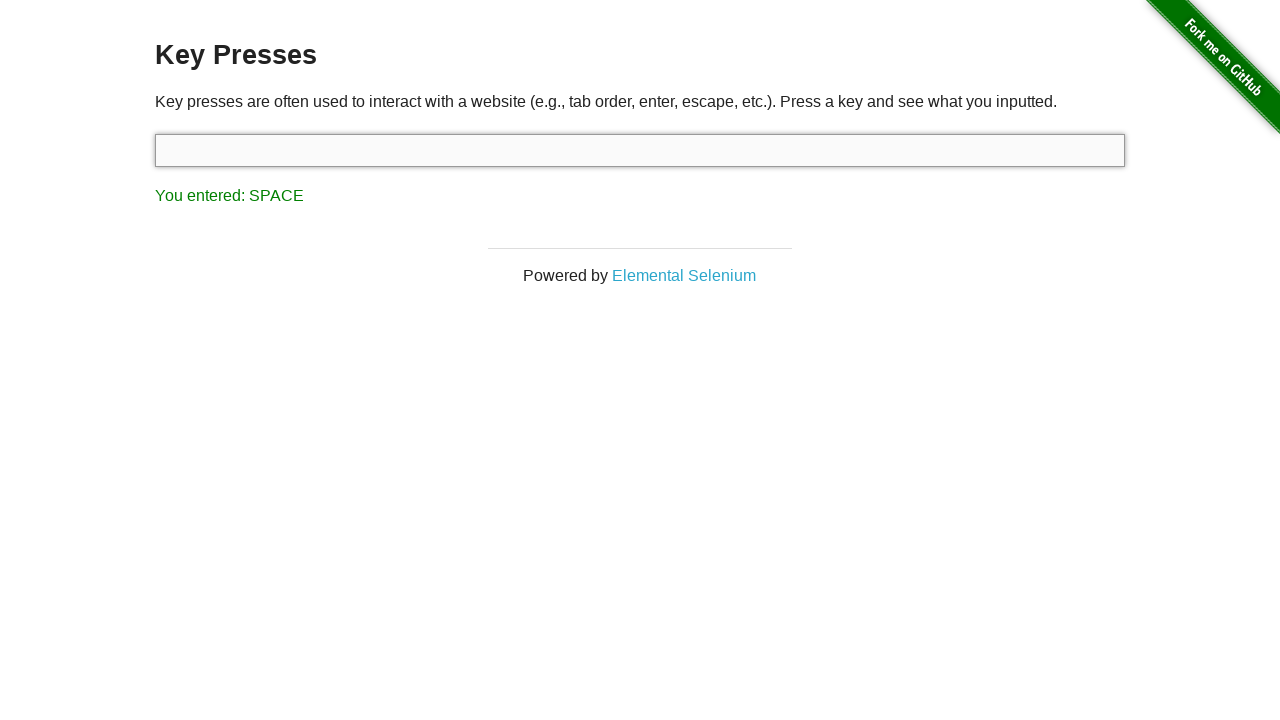

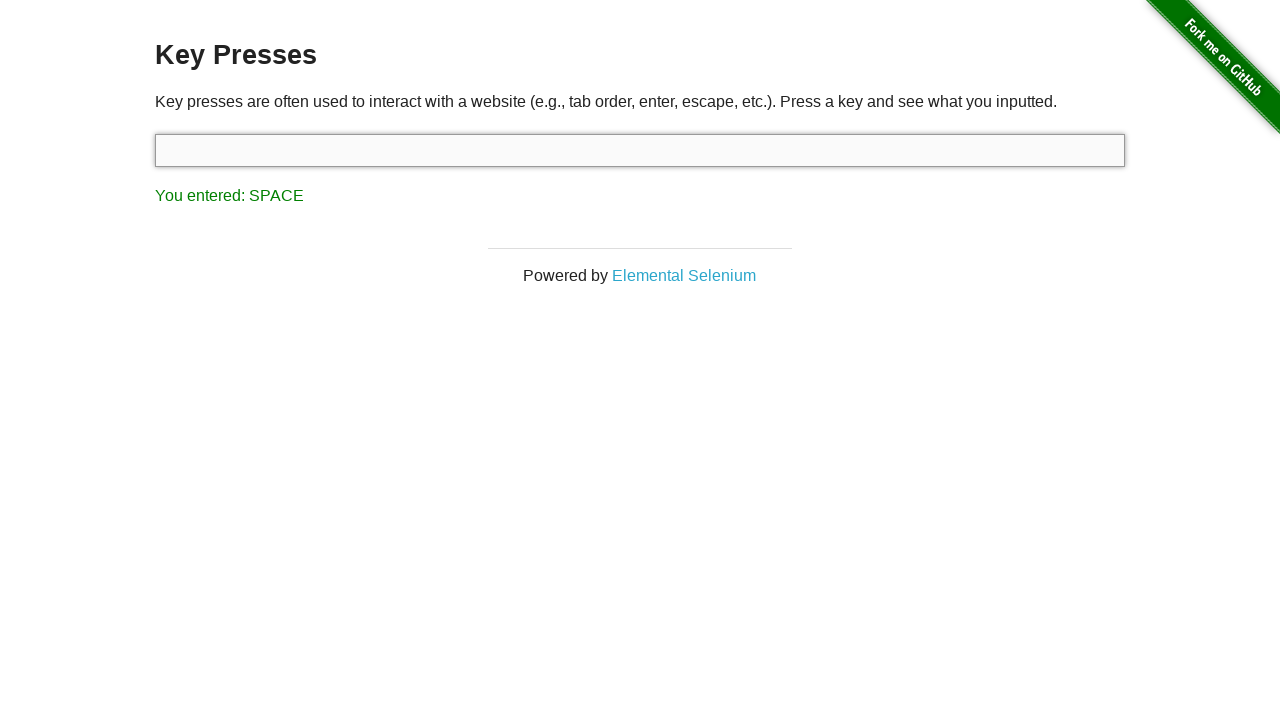